Tests file upload functionality on the DemoQA upload page by selecting a file using the file input element

Starting URL: https://demoqa.com/upload-download

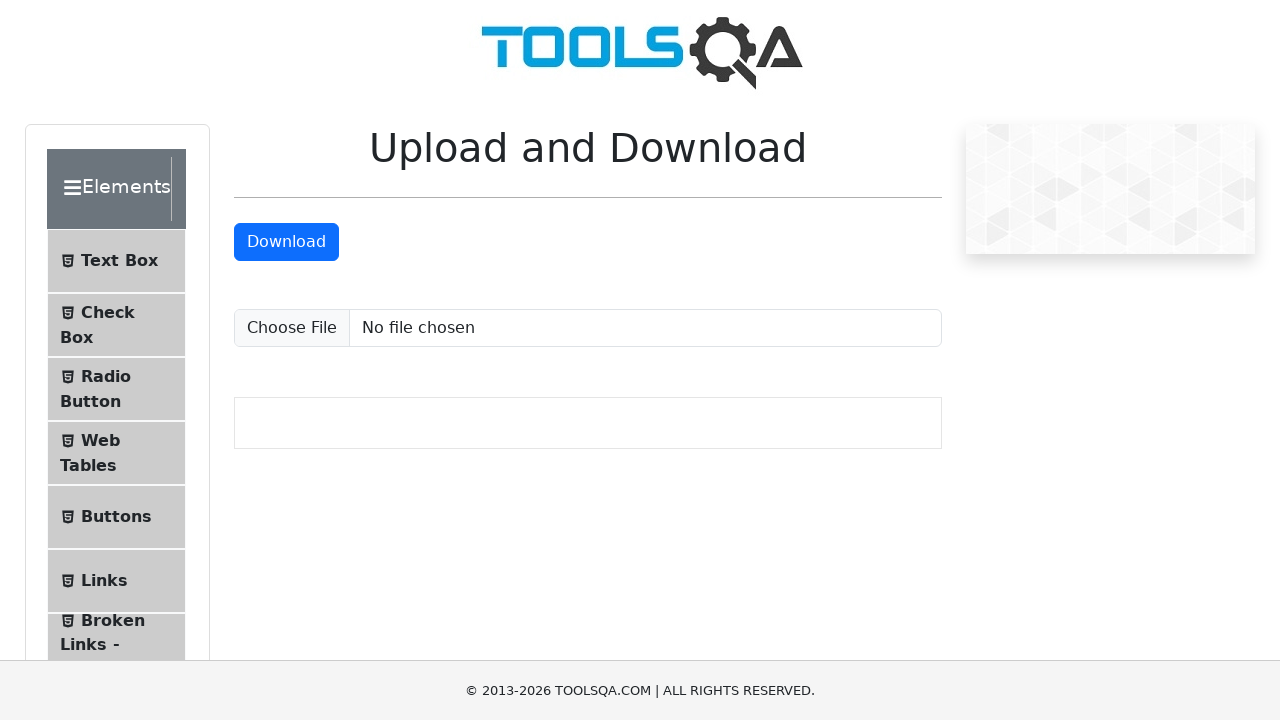

Created temporary test PDF file for upload
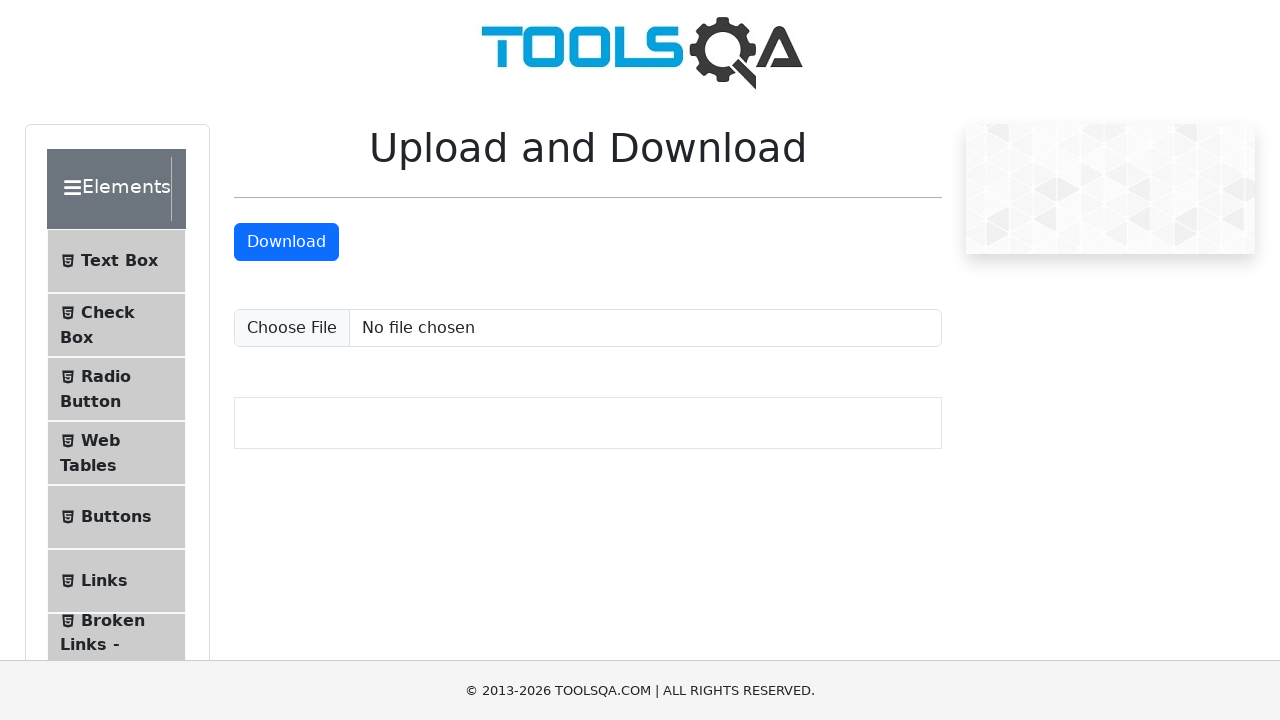

Upload file input element became visible
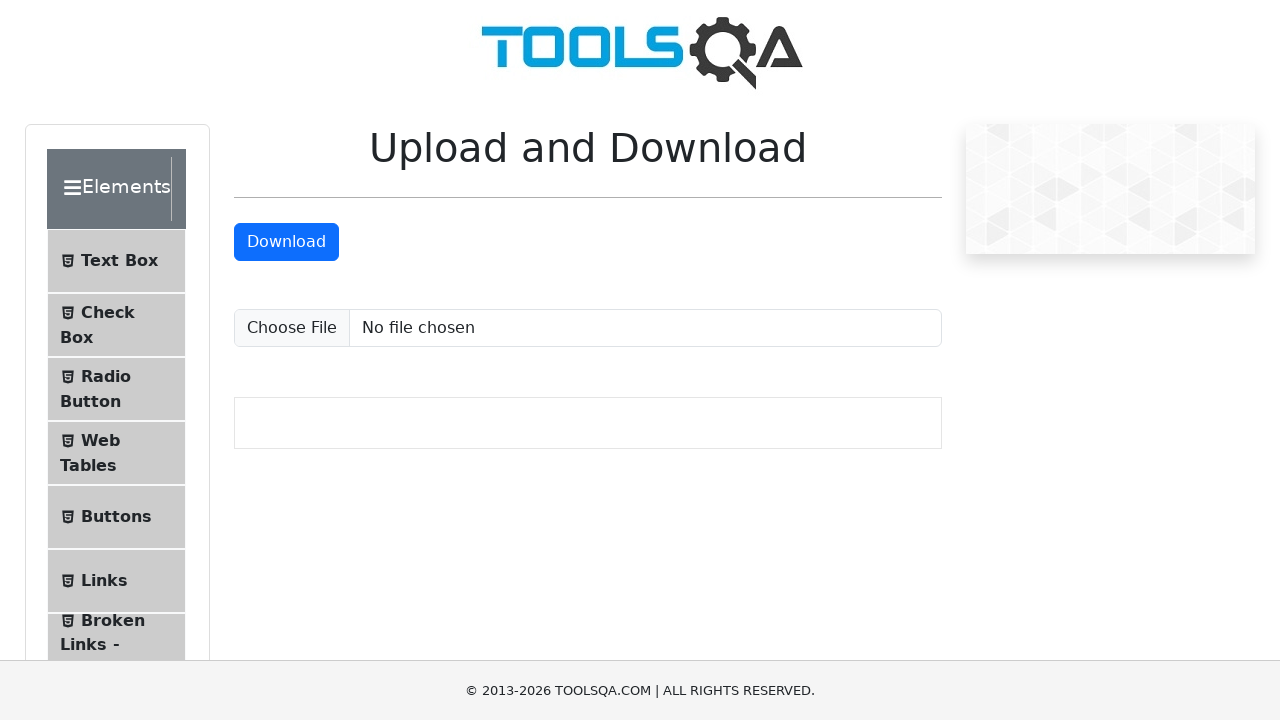

Selected test PDF file for upload using file input
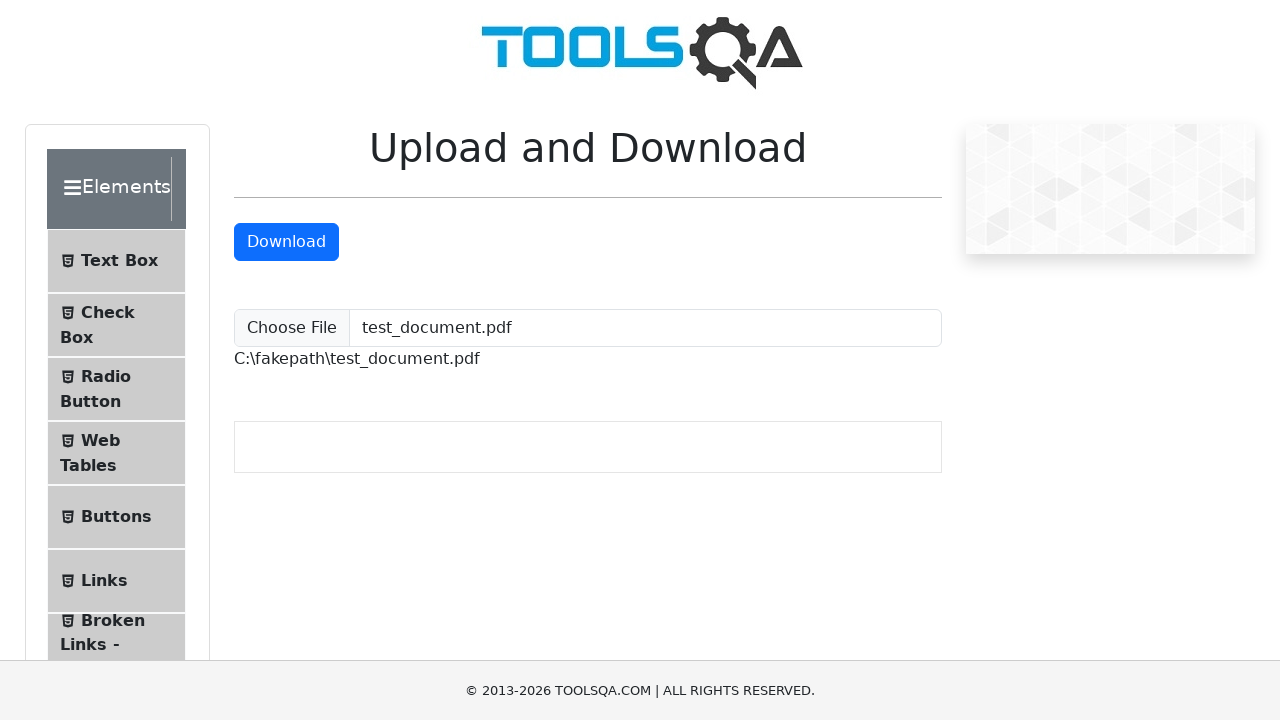

File upload completed and uploaded file path confirmed
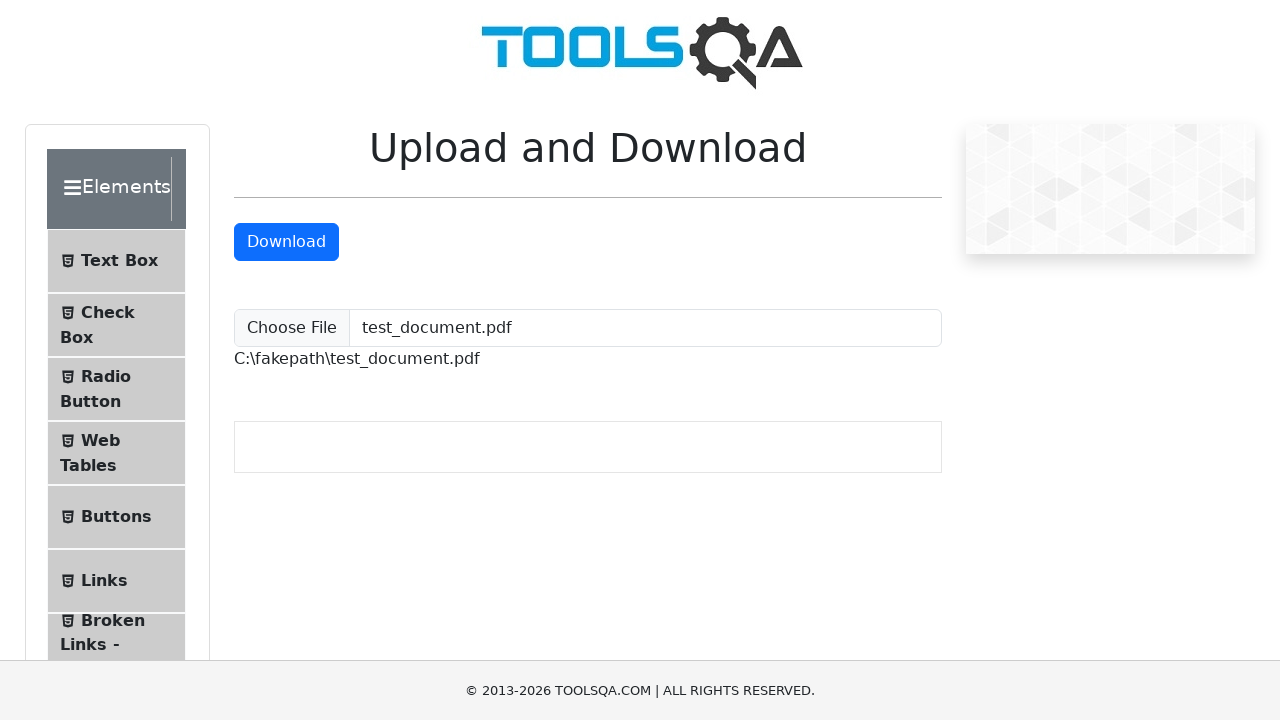

Removed temporary test PDF file
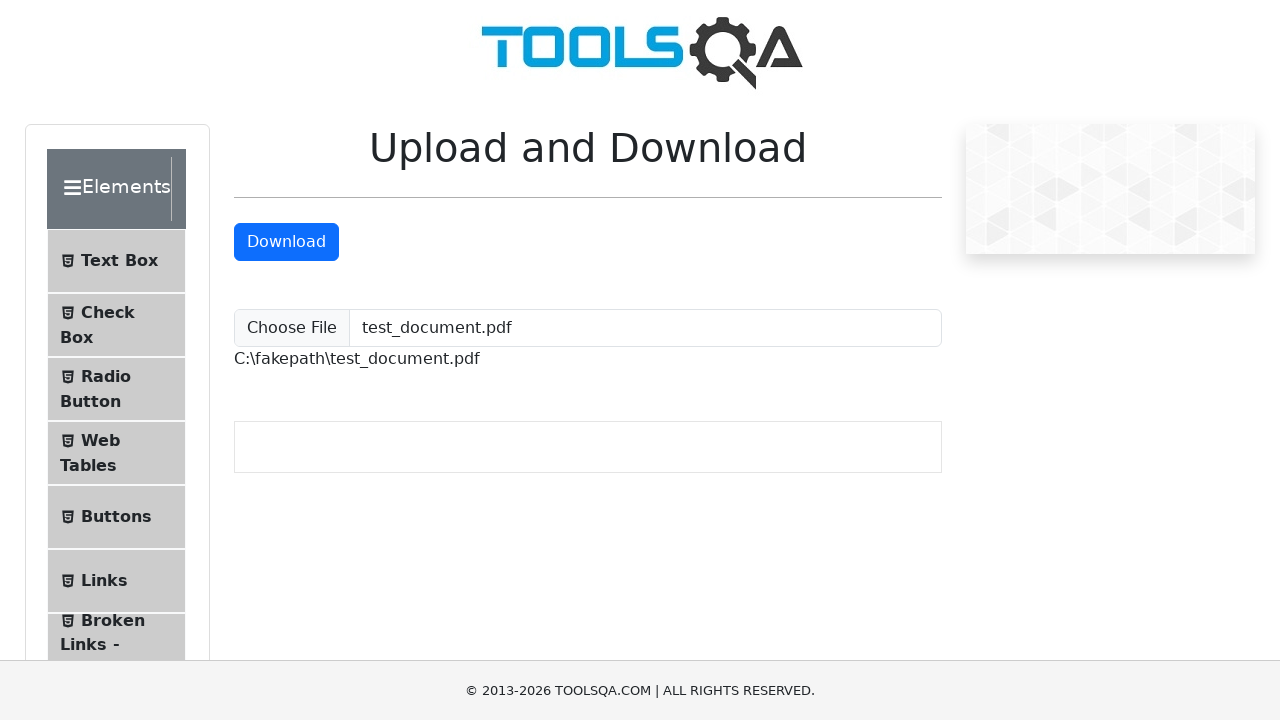

Removed temporary directory
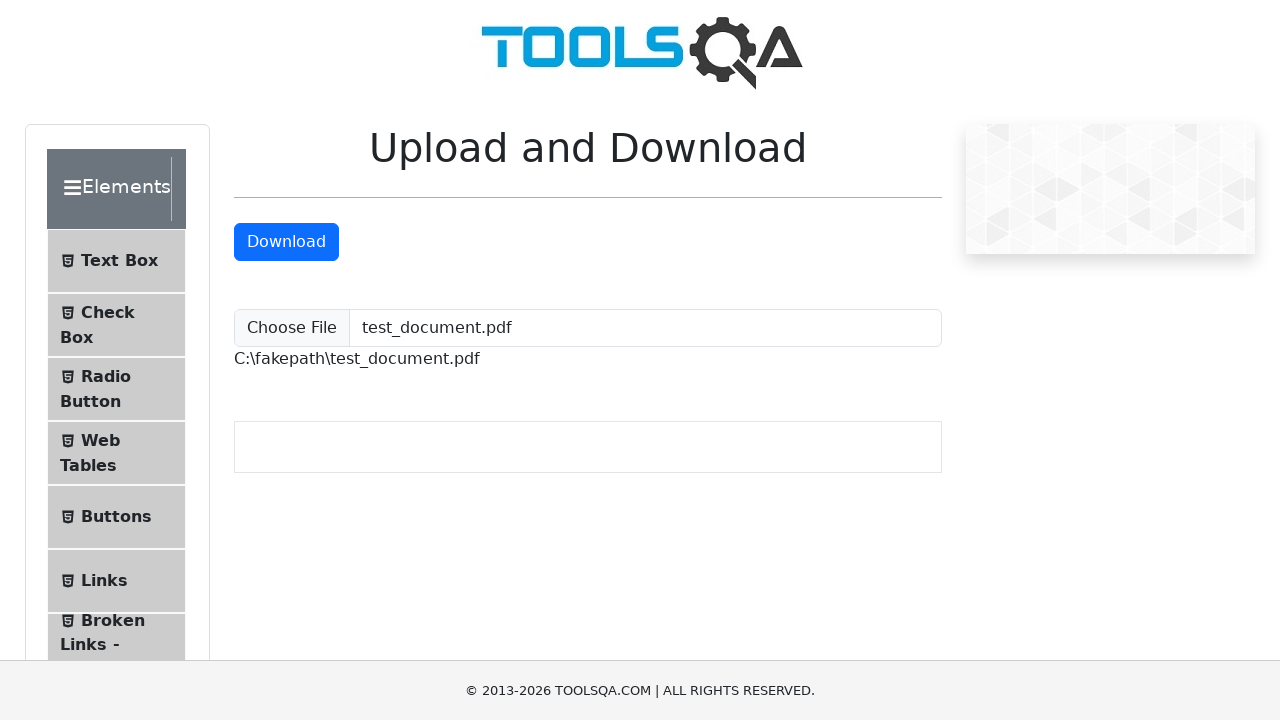

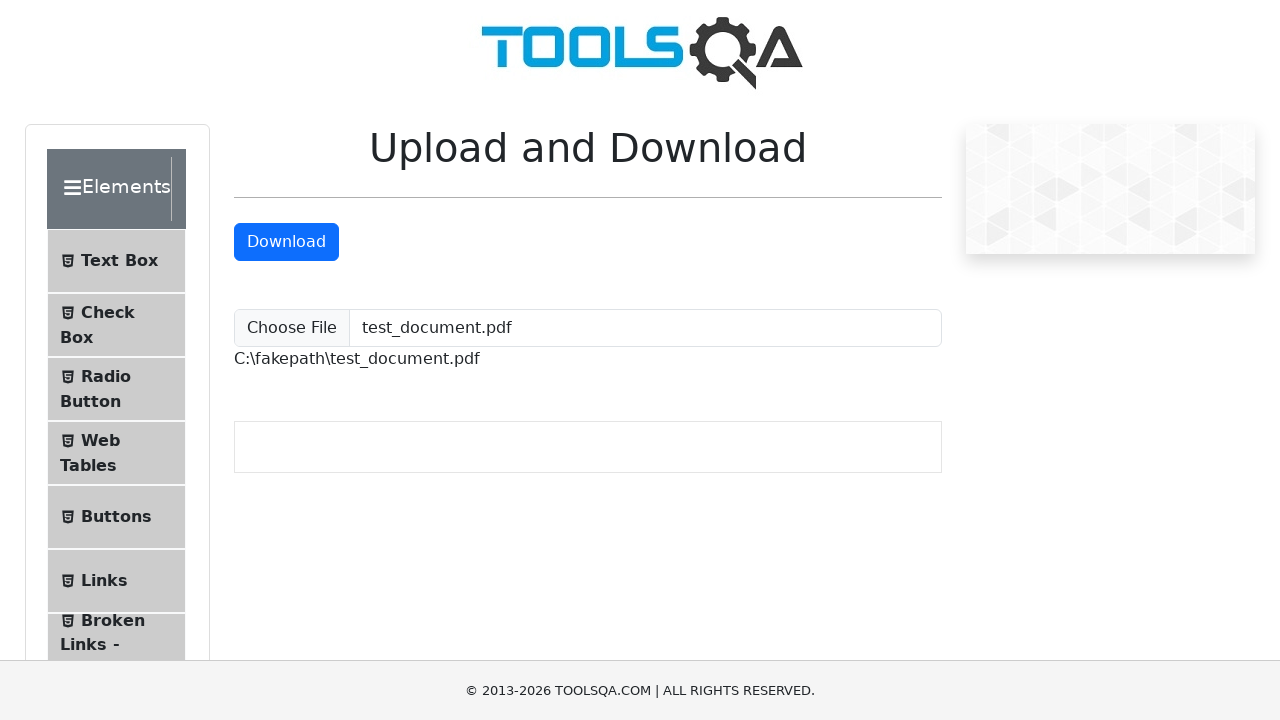